Tests browser window manipulation by maximizing the window, resizing it, and repositioning it on the screen

Starting URL: https://demo.nopcommerce.com/register?returnUrl=%2F

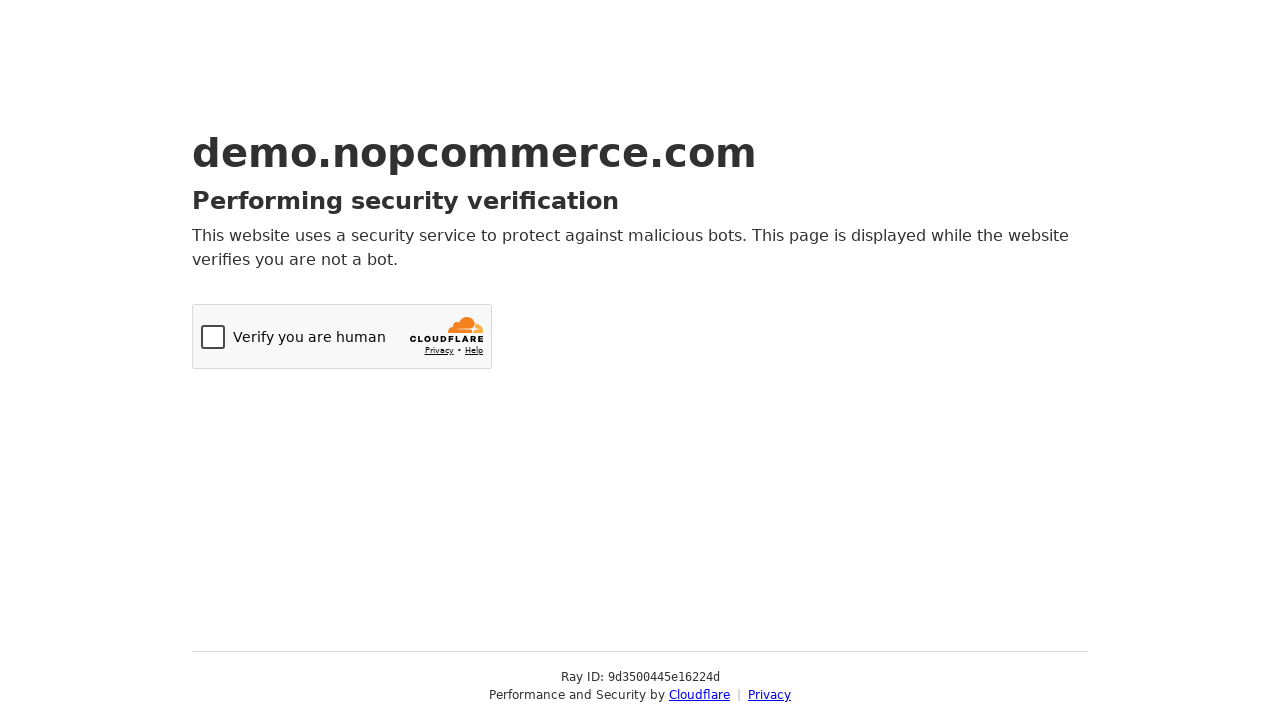

Moved browser window to top-left corner (0, 0)
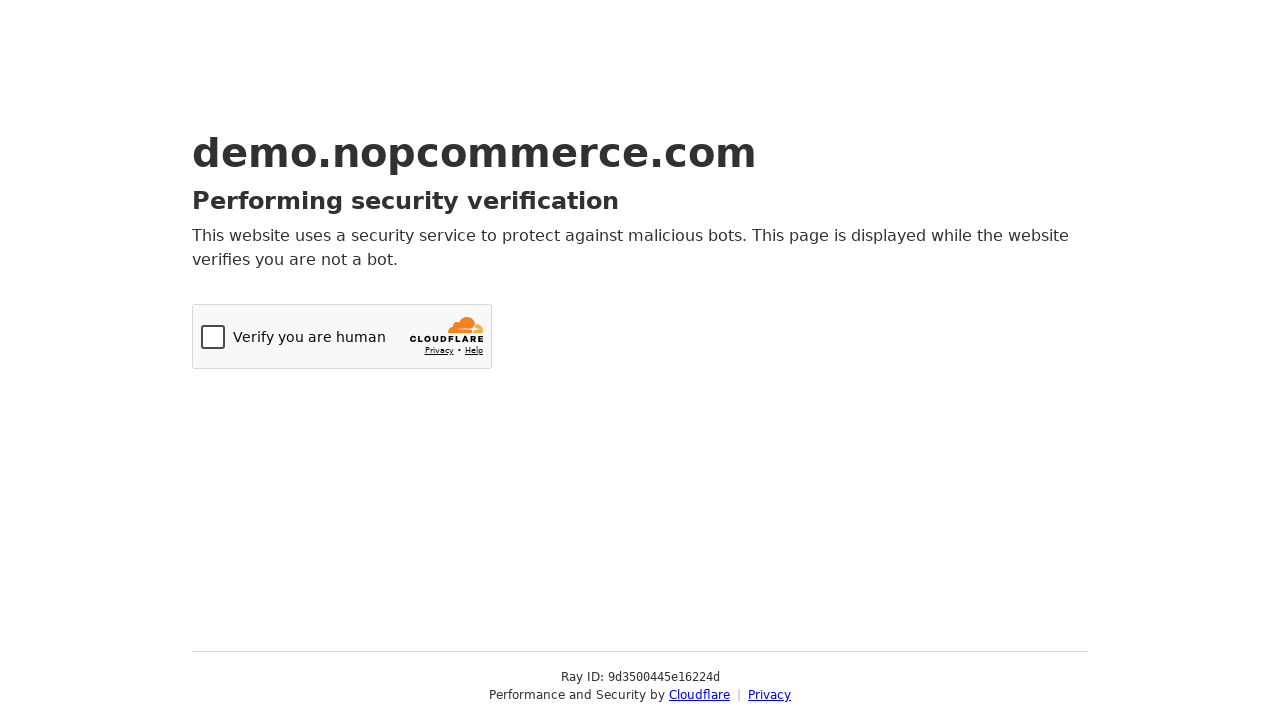

Resized browser window to maximum screen dimensions
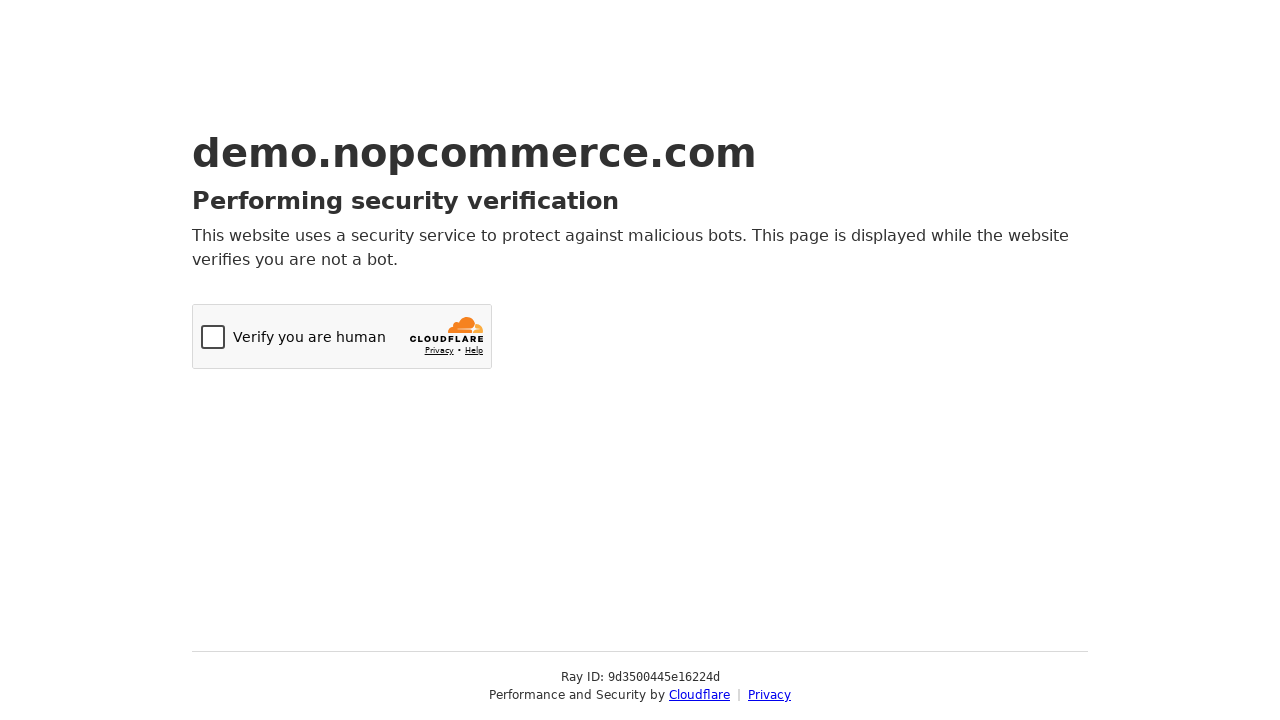

Set viewport size to 200x200 pixels
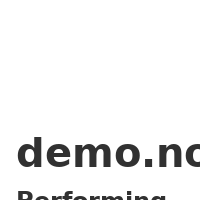

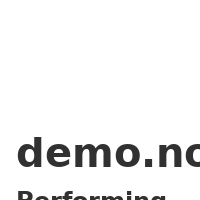